Tests confirm dialog by clicking a button and dismissing the confirmation alert

Starting URL: https://demoqa.com/alerts

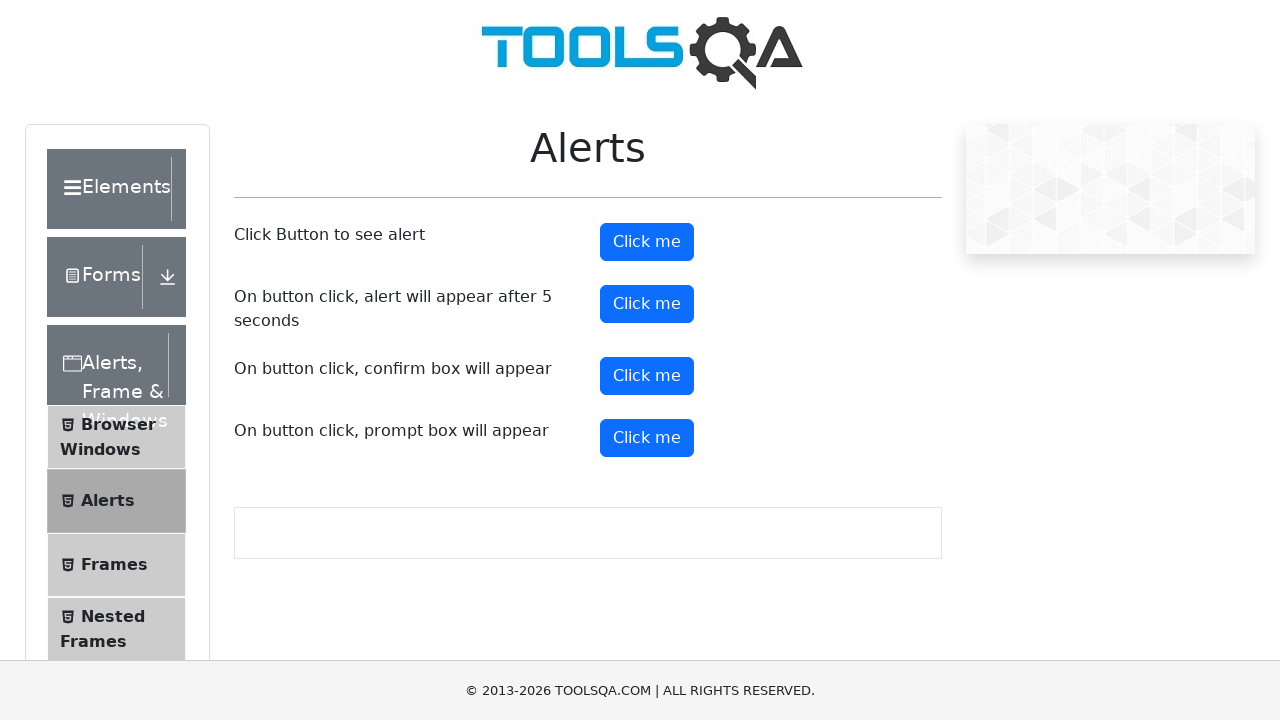

Set up dialog handler to dismiss confirmation alerts
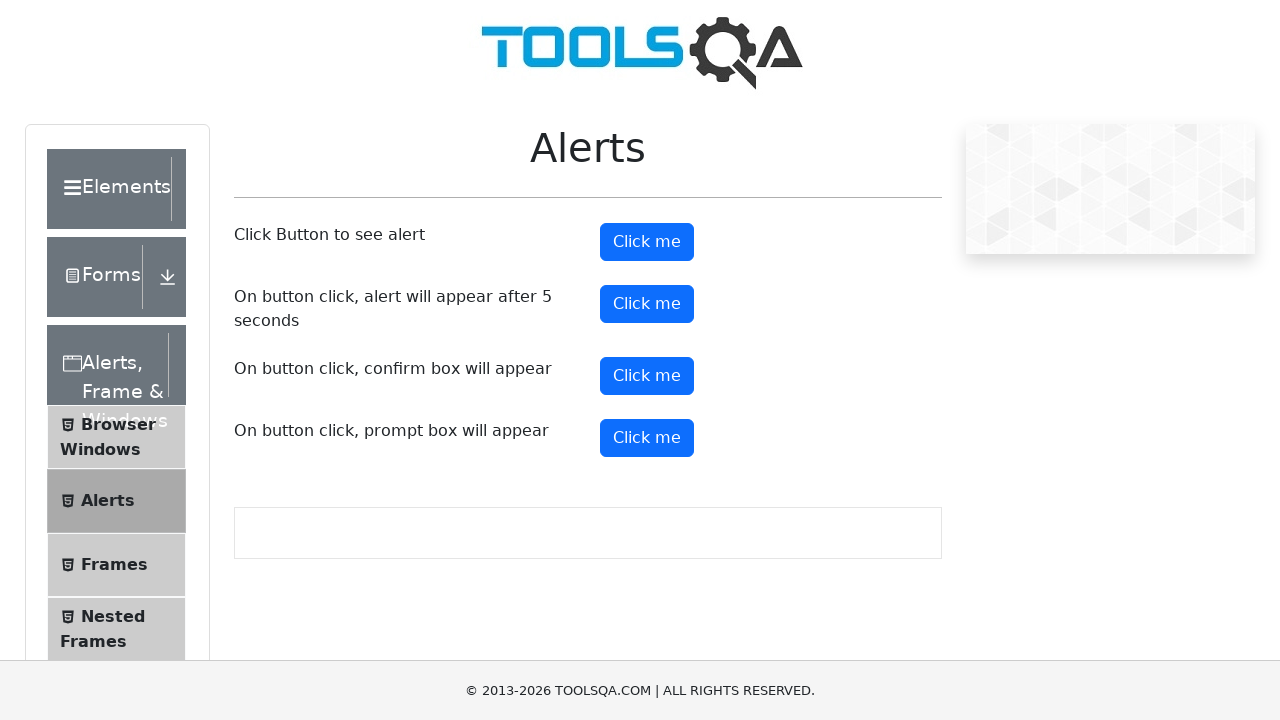

Clicked confirm button to trigger confirmation dialog at (647, 376) on #confirmButton
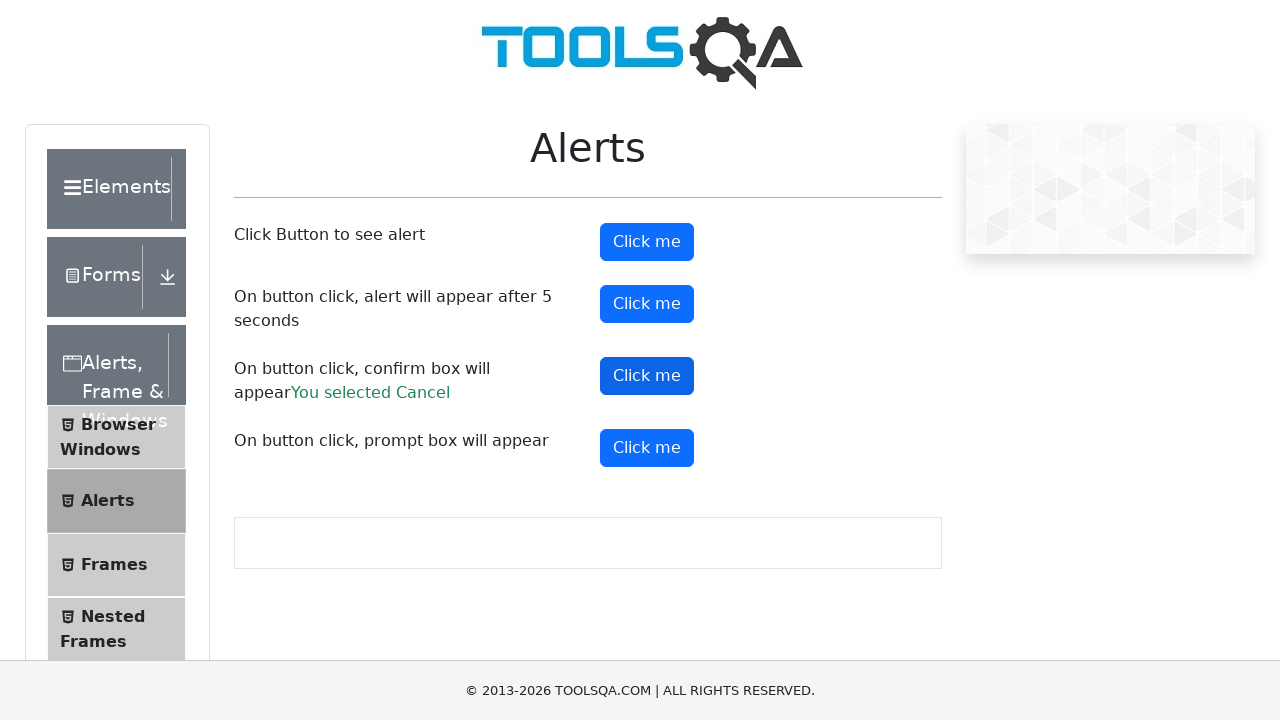

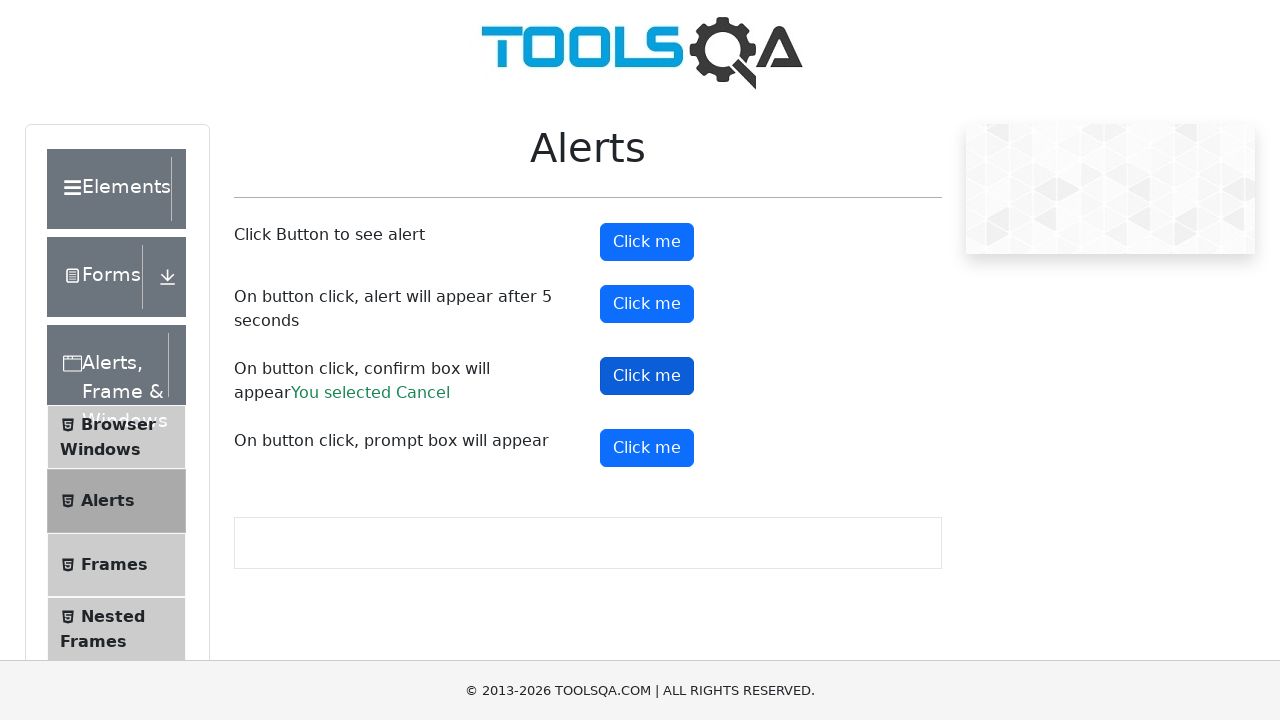